Navigates to Apple's homepage and clicks on the iPhone link to navigate to the iPhone product page, then verifies the page has loaded with links present.

Starting URL: https://www.apple.com

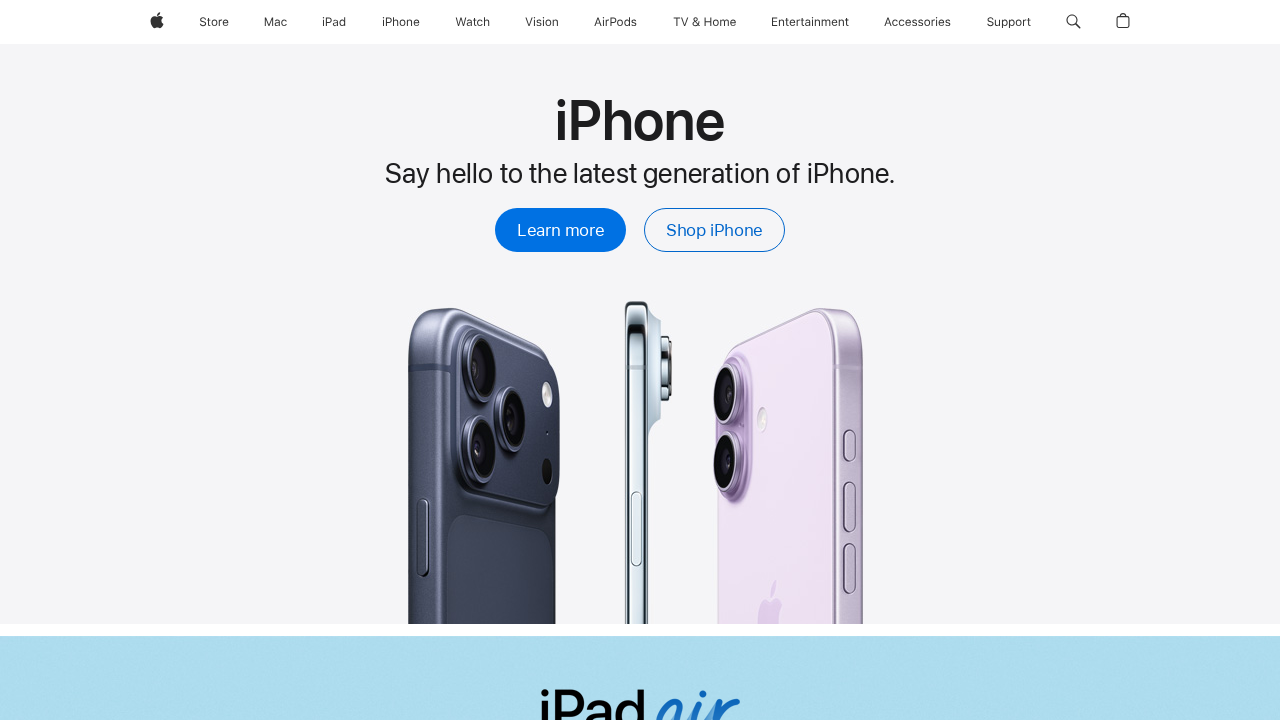

Clicked on the iPhone link in the navigation at (401, 22) on xpath=//span[text()='iPhone']/..
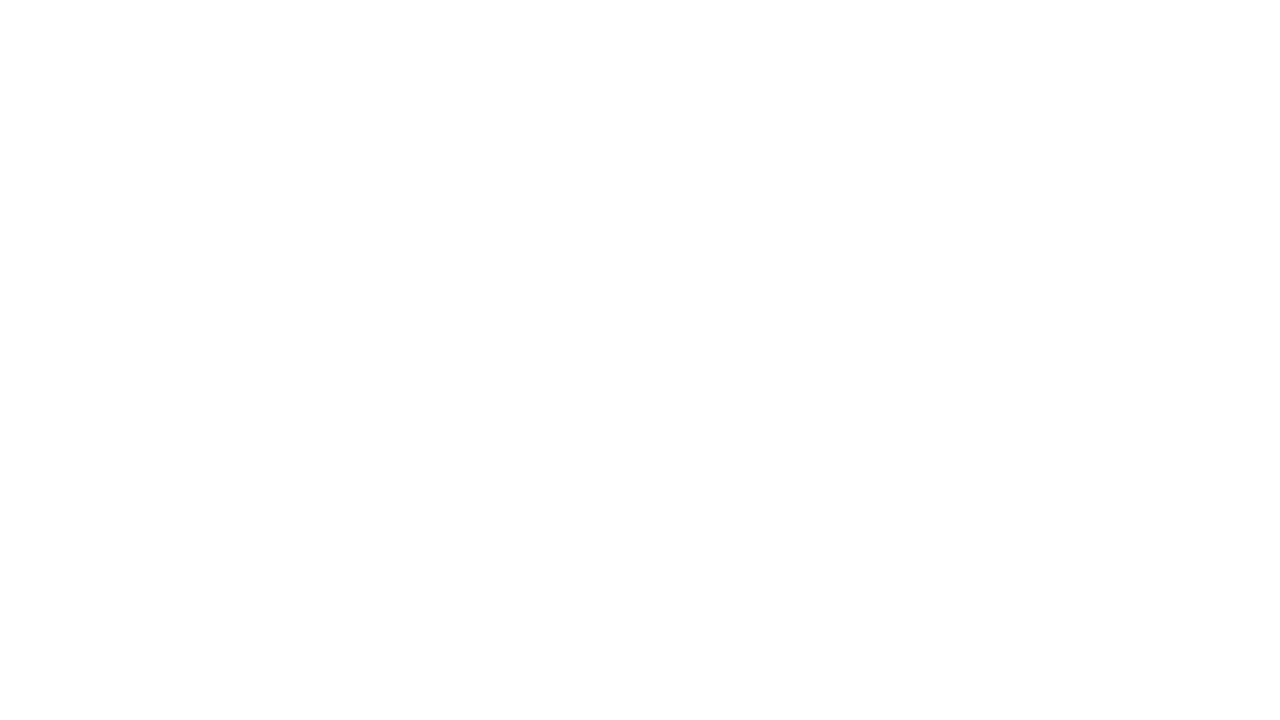

Verified that the iPhone page has loaded with links present
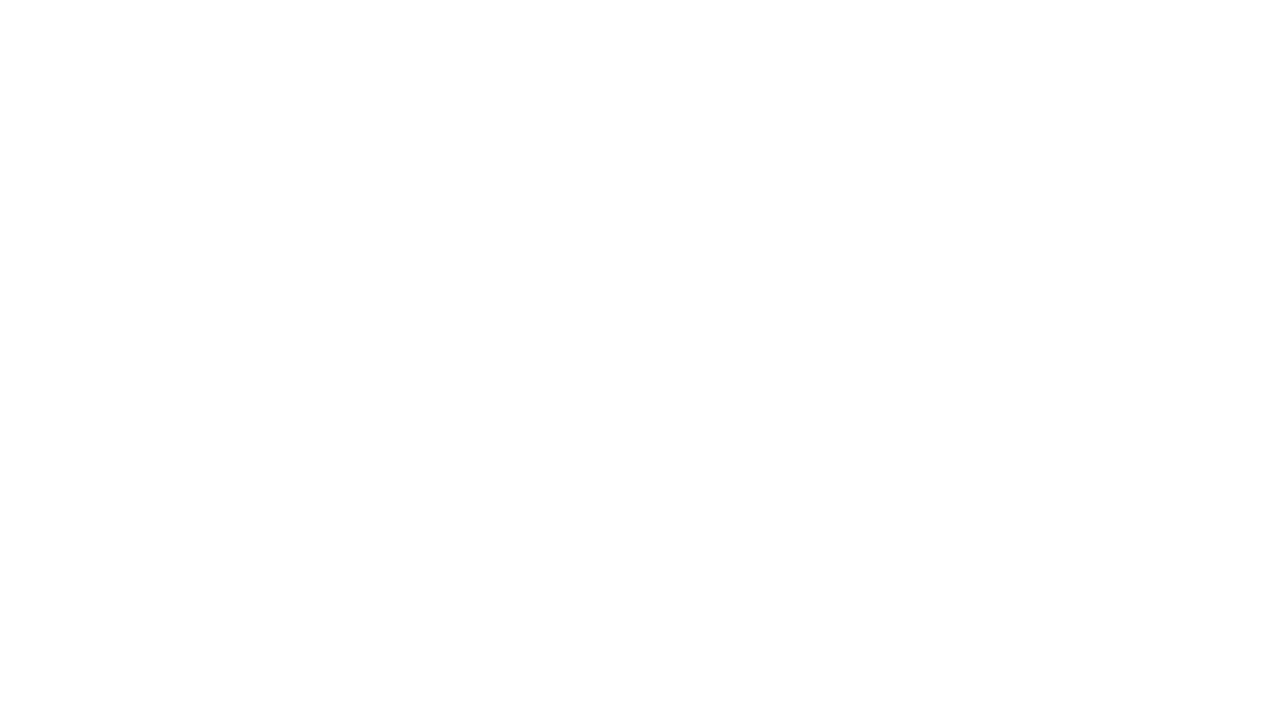

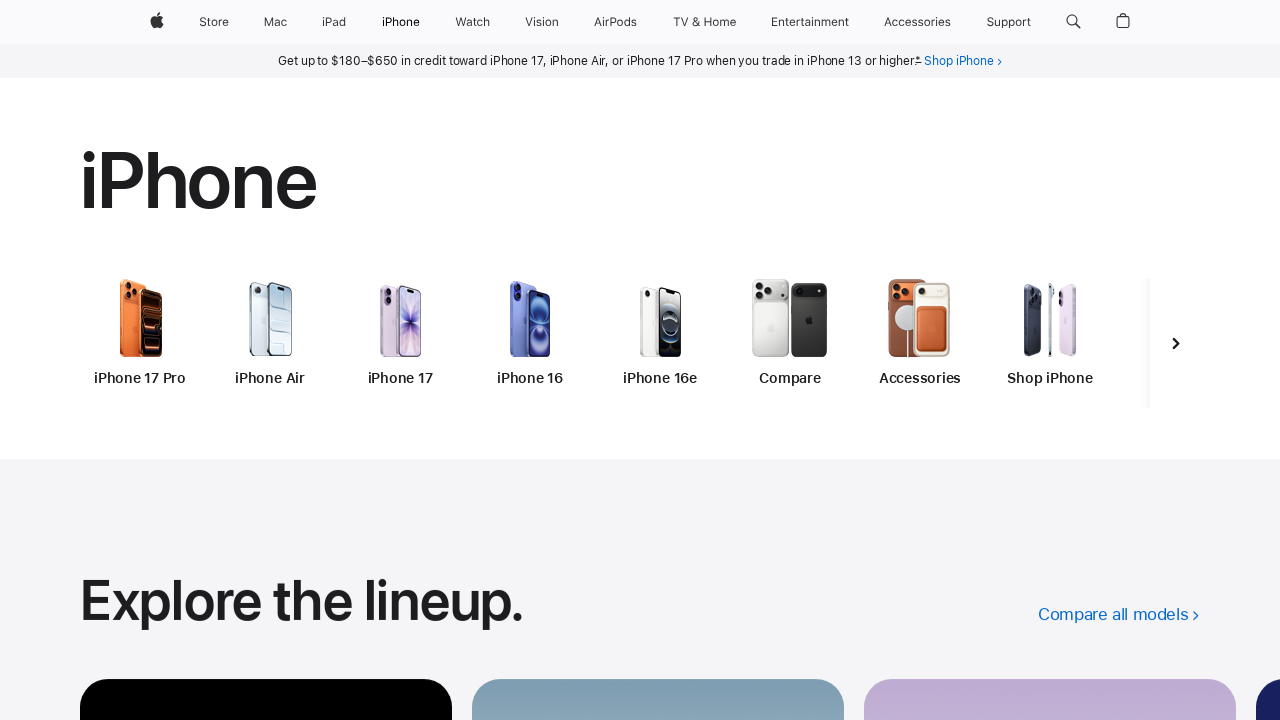